Tests that clicking Clear completed removes completed items from the list

Starting URL: https://demo.playwright.dev/todomvc

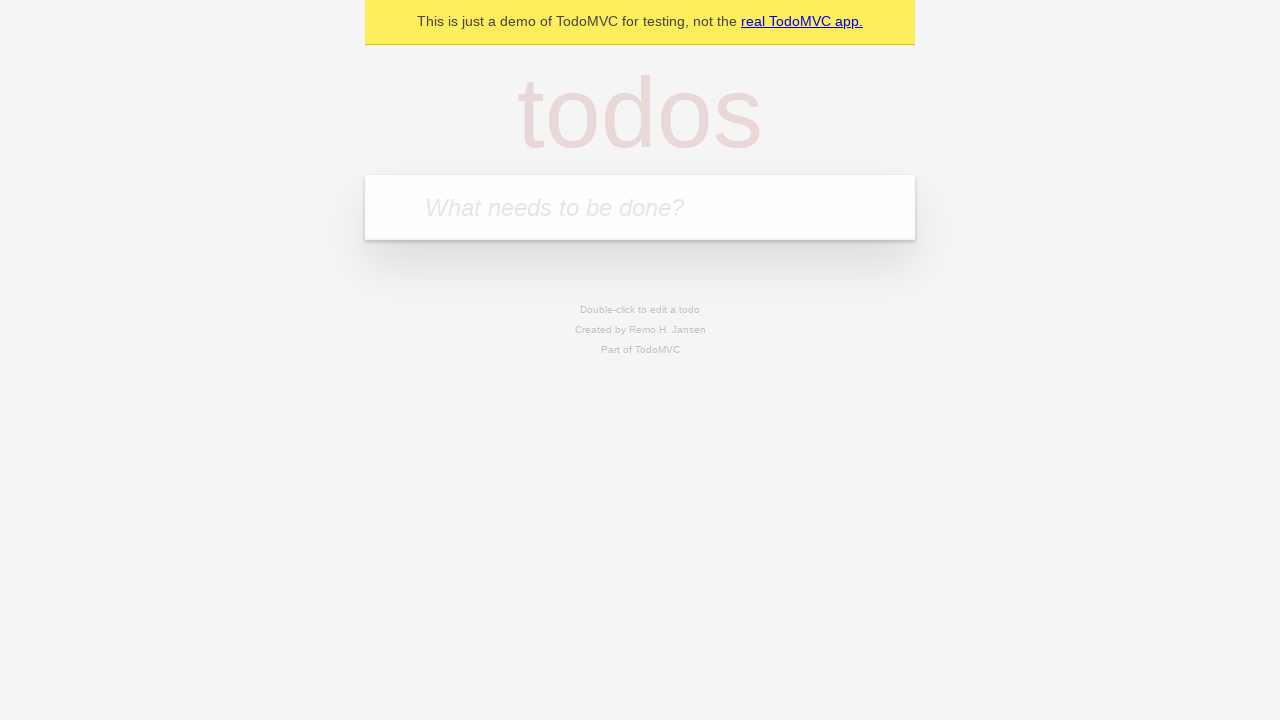

Filled todo input with 'buy some cheese' on internal:attr=[placeholder="What needs to be done?"i]
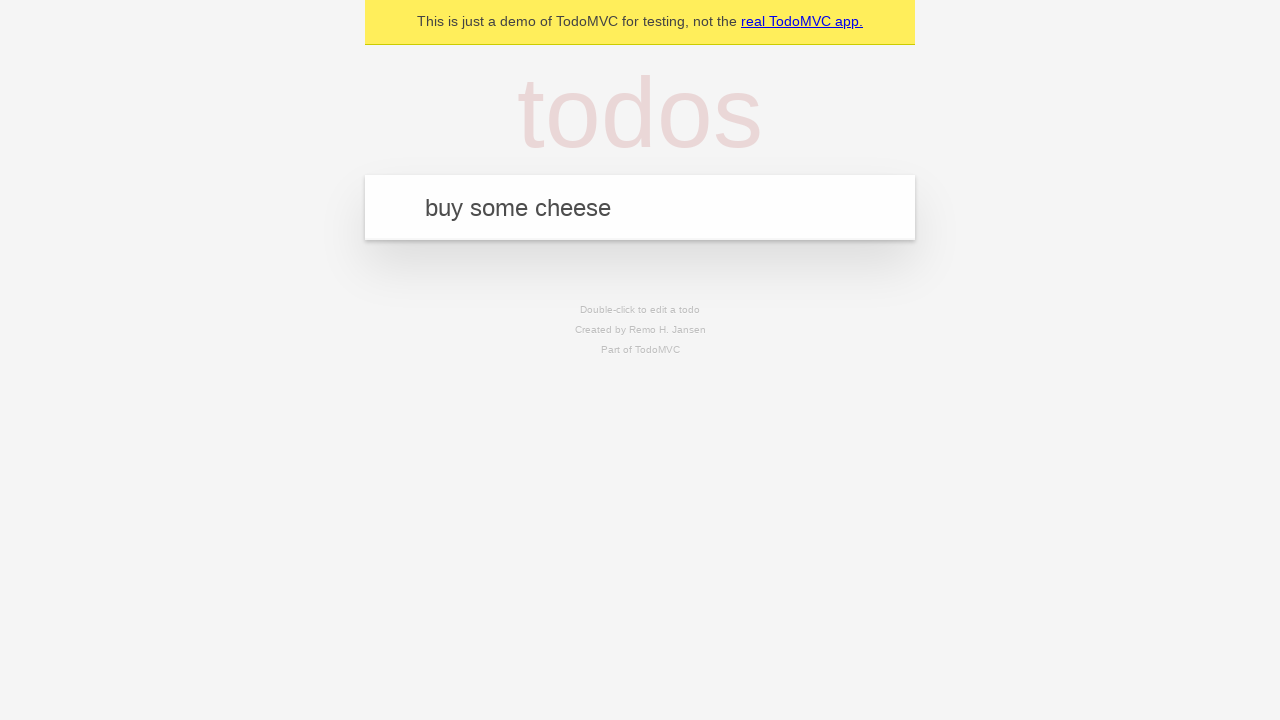

Pressed Enter to add first todo item on internal:attr=[placeholder="What needs to be done?"i]
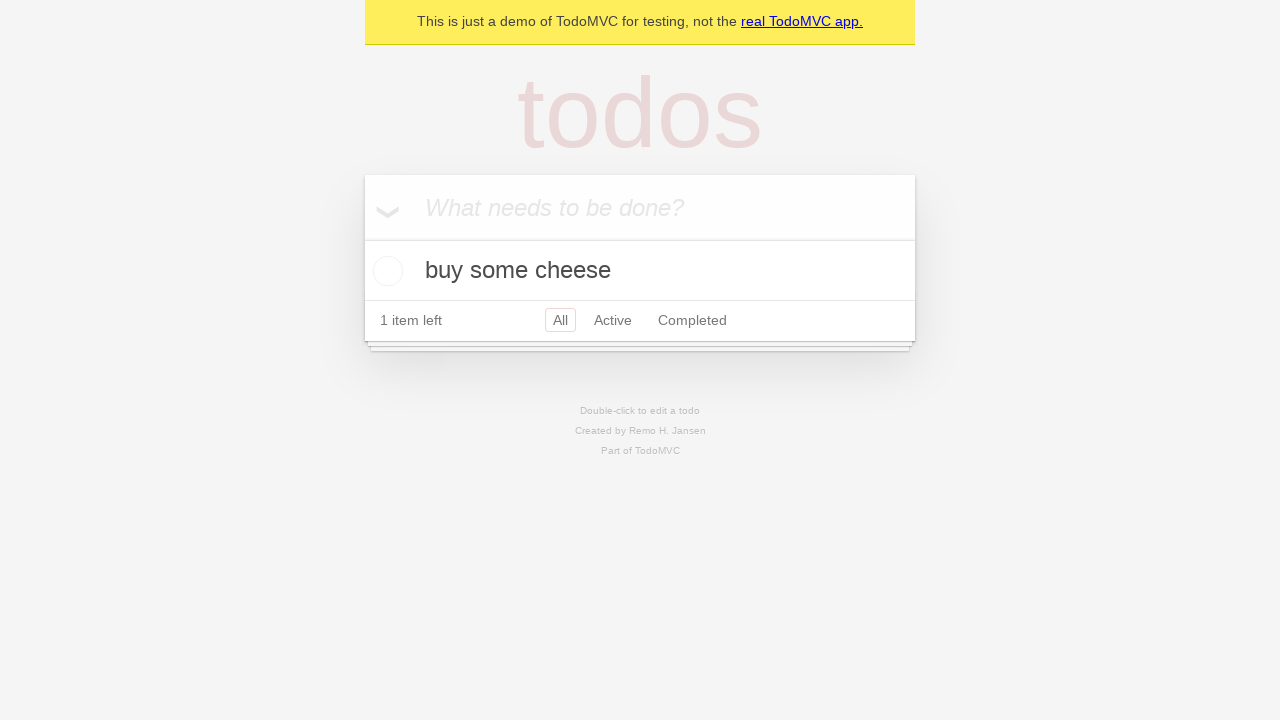

Filled todo input with 'feed the cat' on internal:attr=[placeholder="What needs to be done?"i]
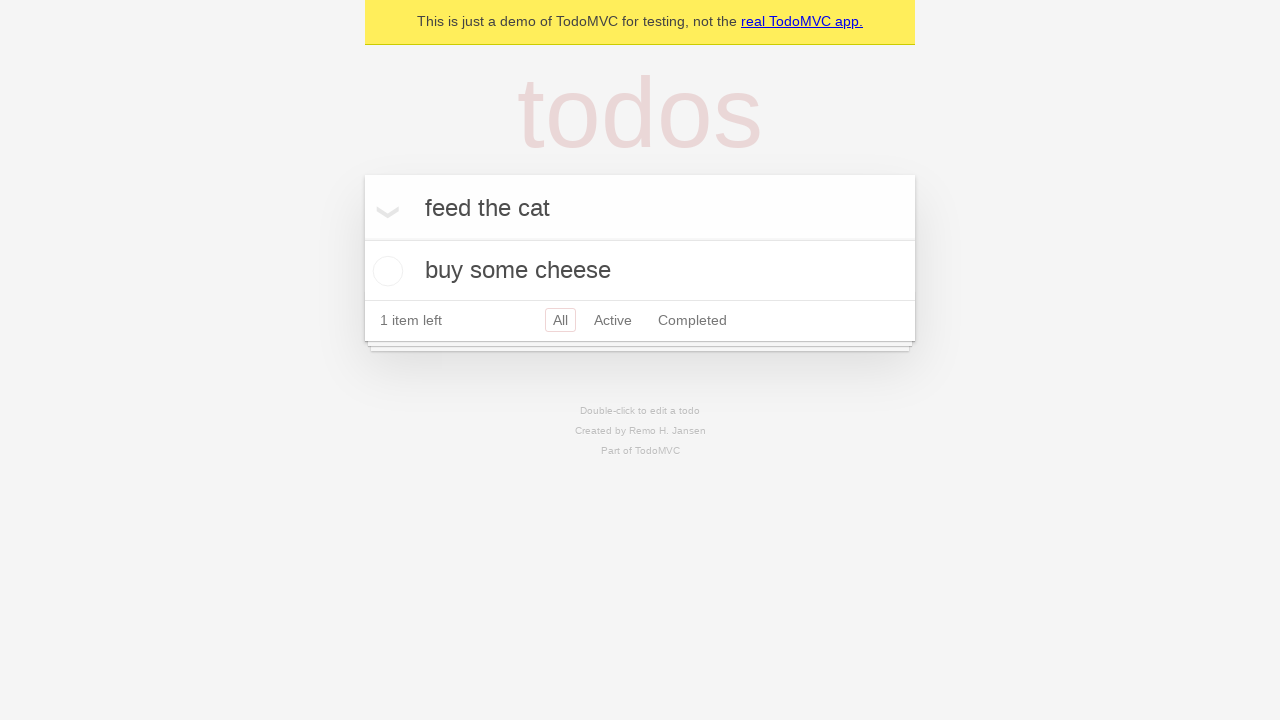

Pressed Enter to add second todo item on internal:attr=[placeholder="What needs to be done?"i]
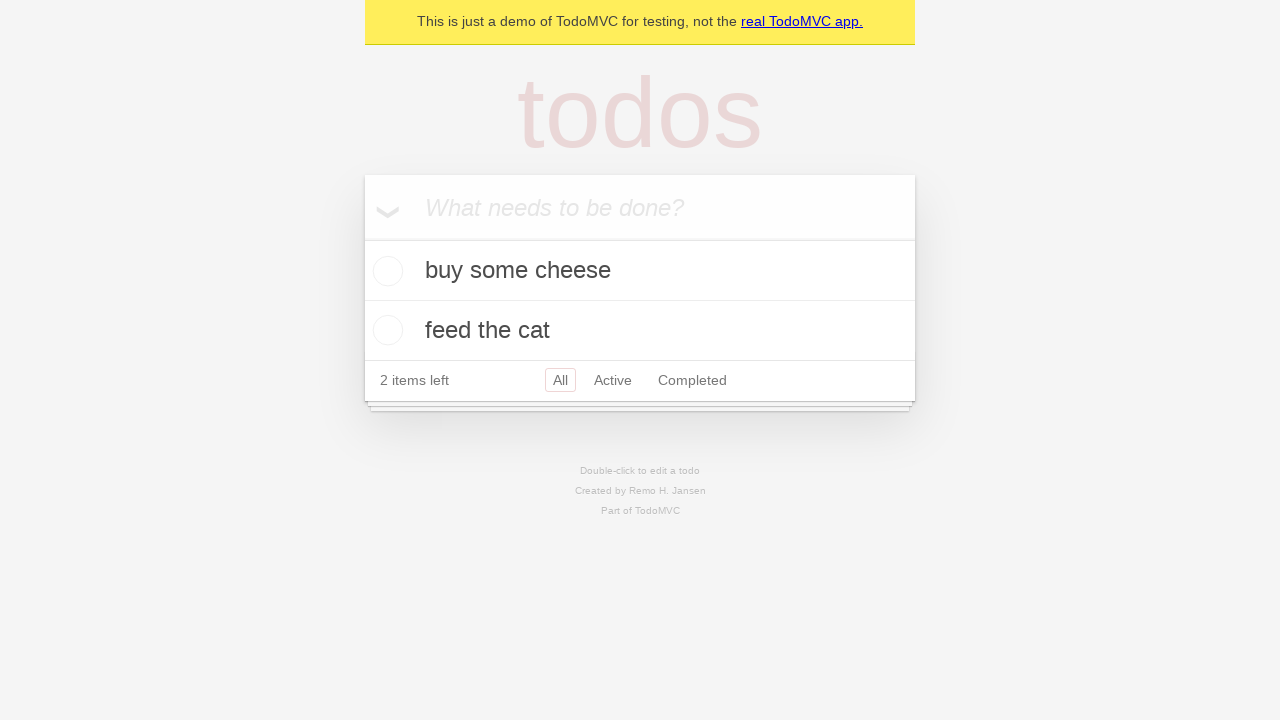

Filled todo input with 'book a doctors appointment' on internal:attr=[placeholder="What needs to be done?"i]
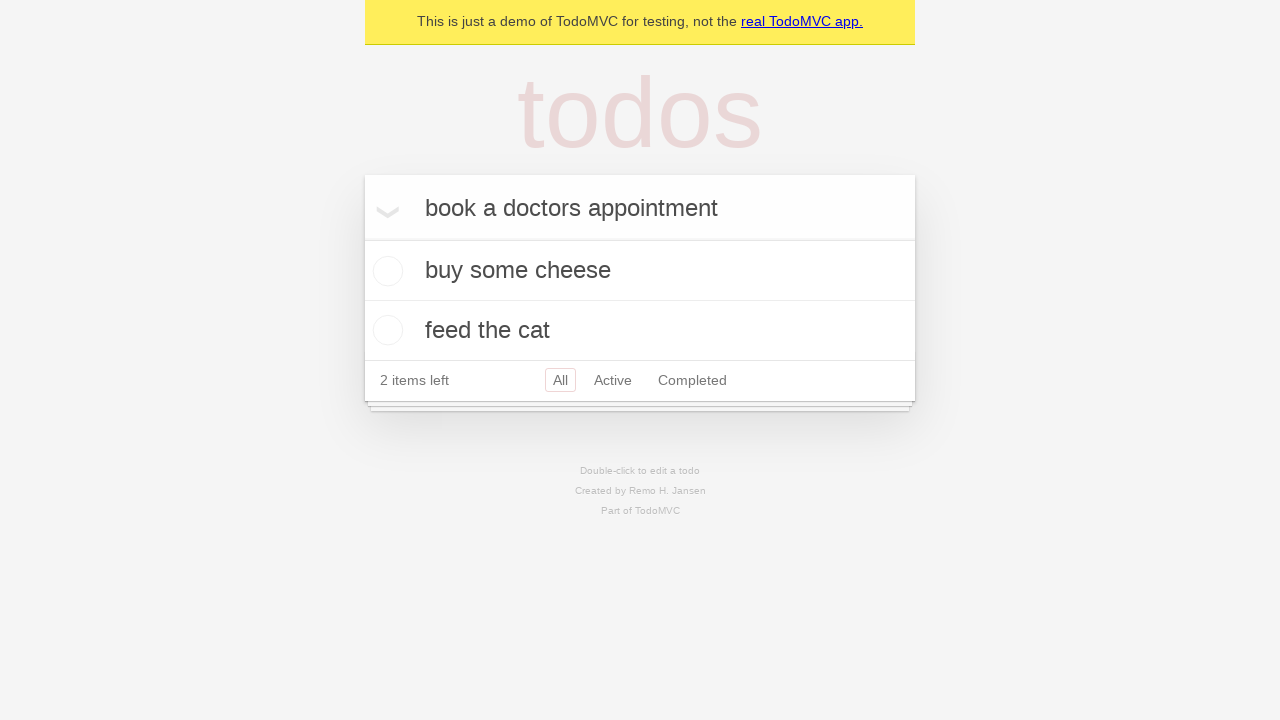

Pressed Enter to add third todo item on internal:attr=[placeholder="What needs to be done?"i]
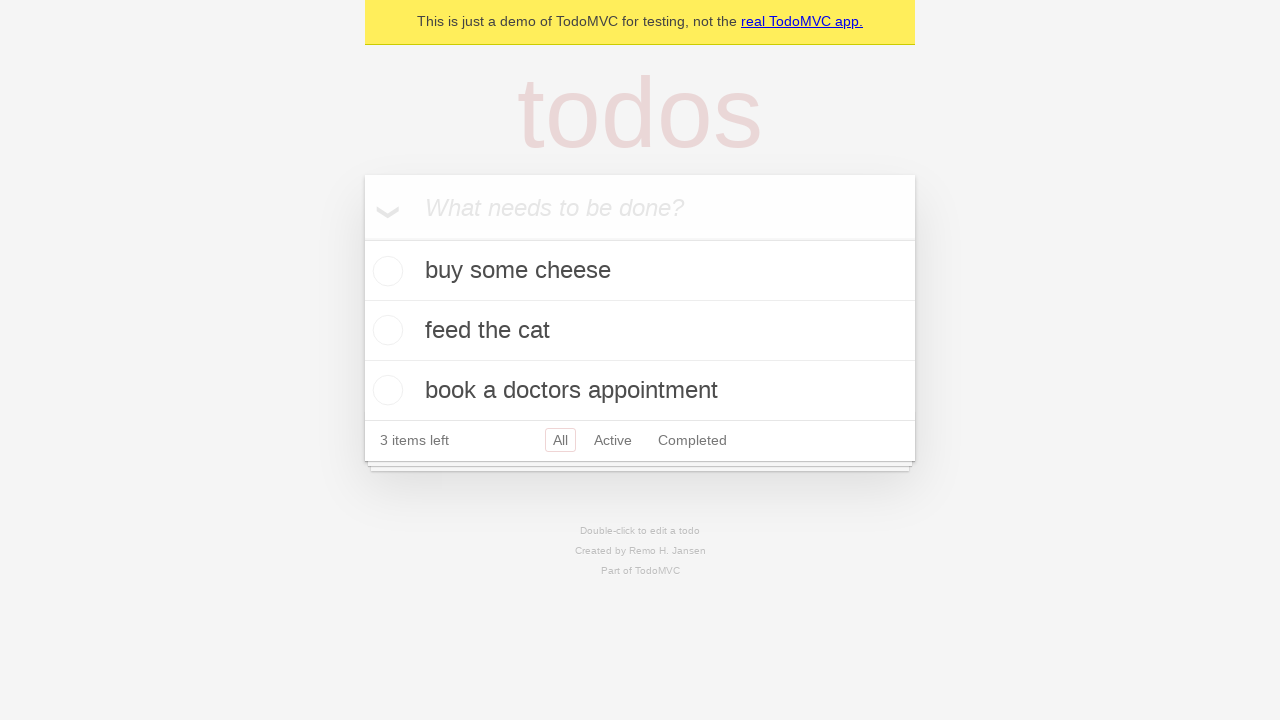

Checked the checkbox for the second todo item to mark it as completed at (385, 330) on internal:testid=[data-testid="todo-item"s] >> nth=1 >> internal:role=checkbox
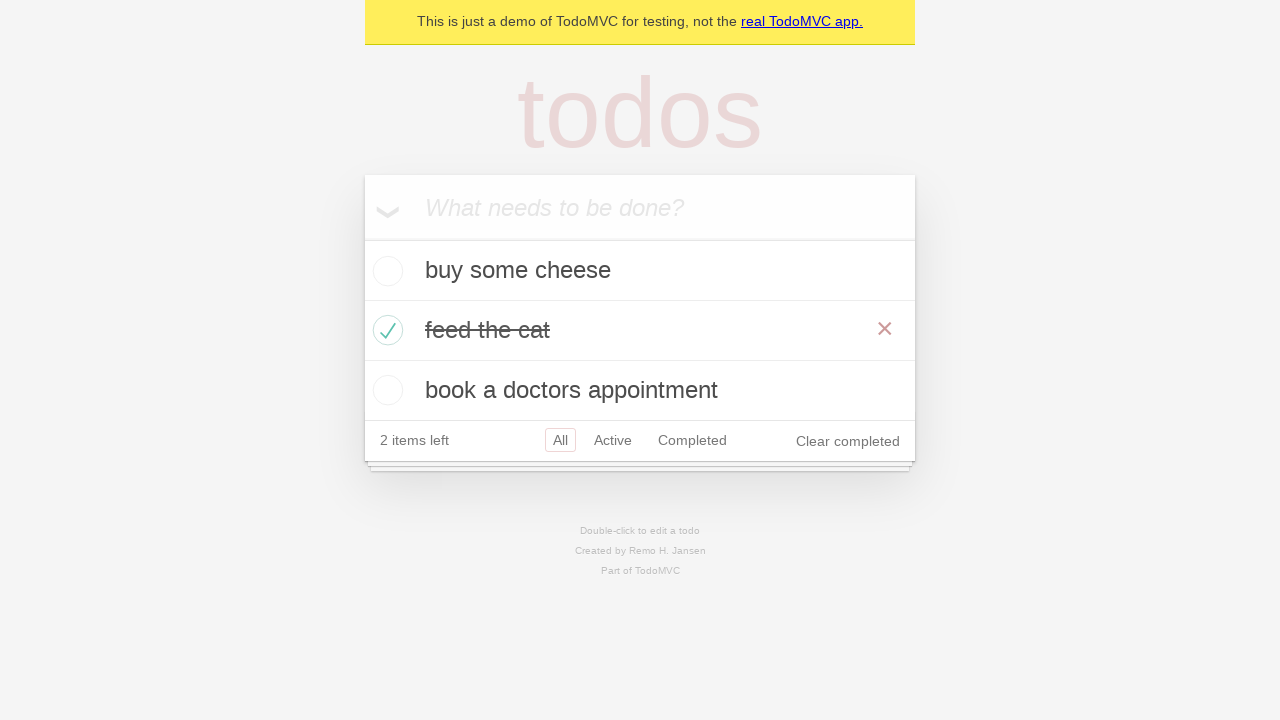

Clicked 'Clear completed' button to remove completed items at (848, 441) on internal:role=button[name="Clear completed"i]
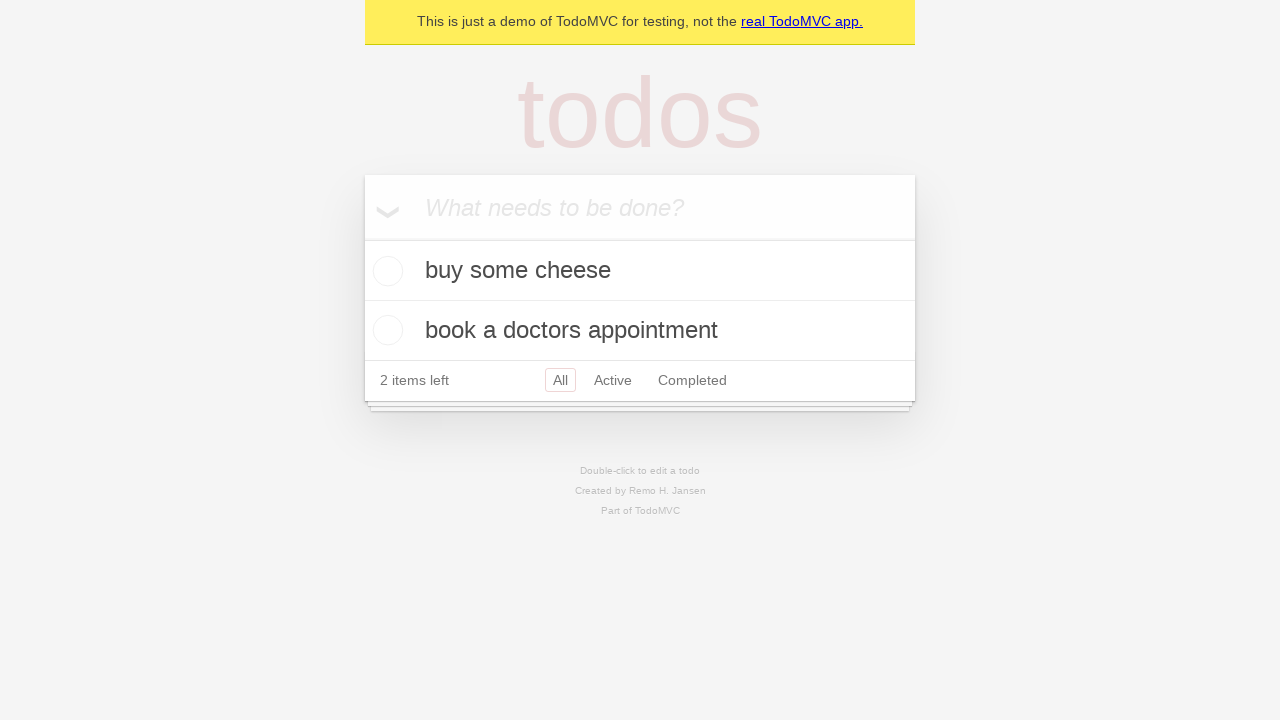

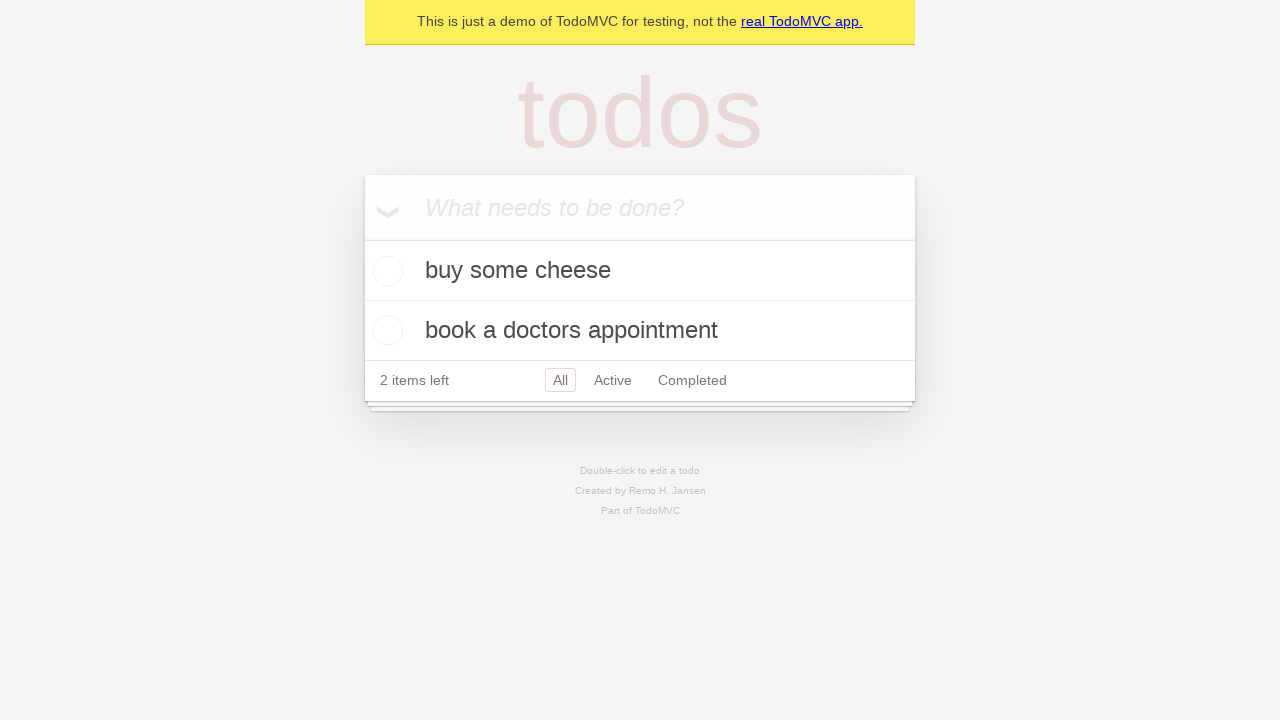